Tests radio button selection by clicking on the label element and verifying the correct button is selected

Starting URL: https://testotomasyonu.com/form

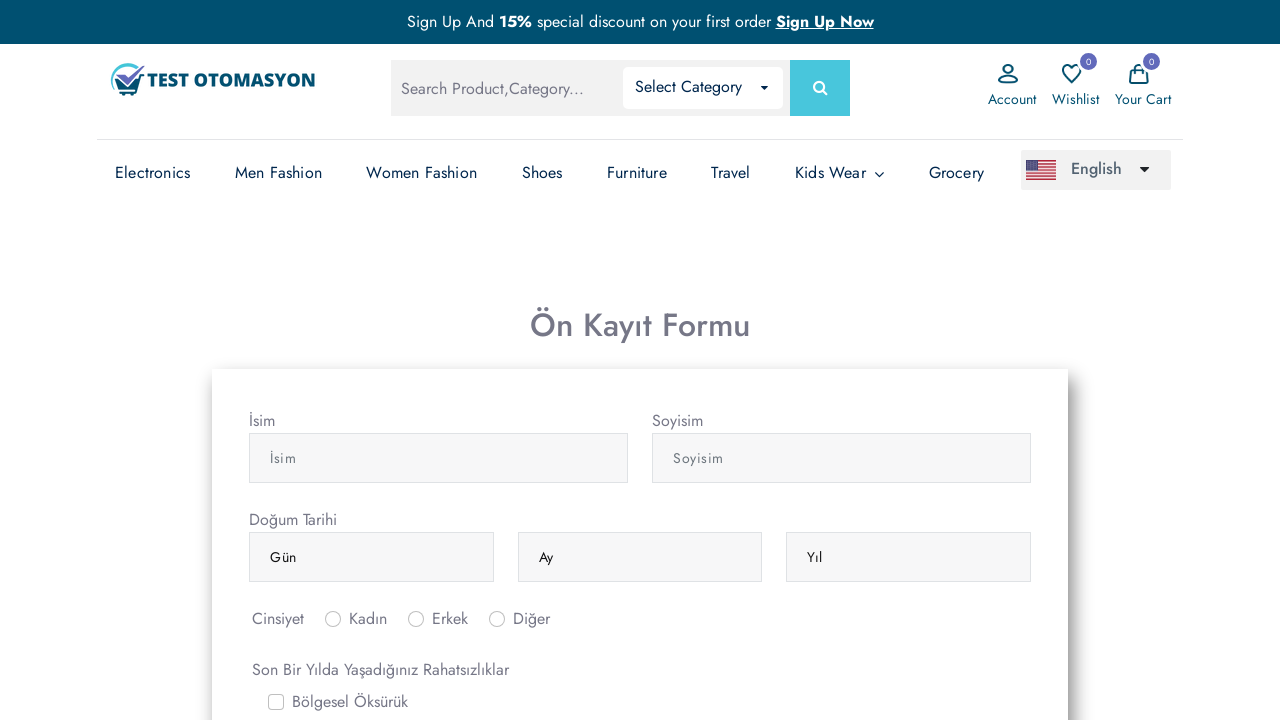

Located female radio button element
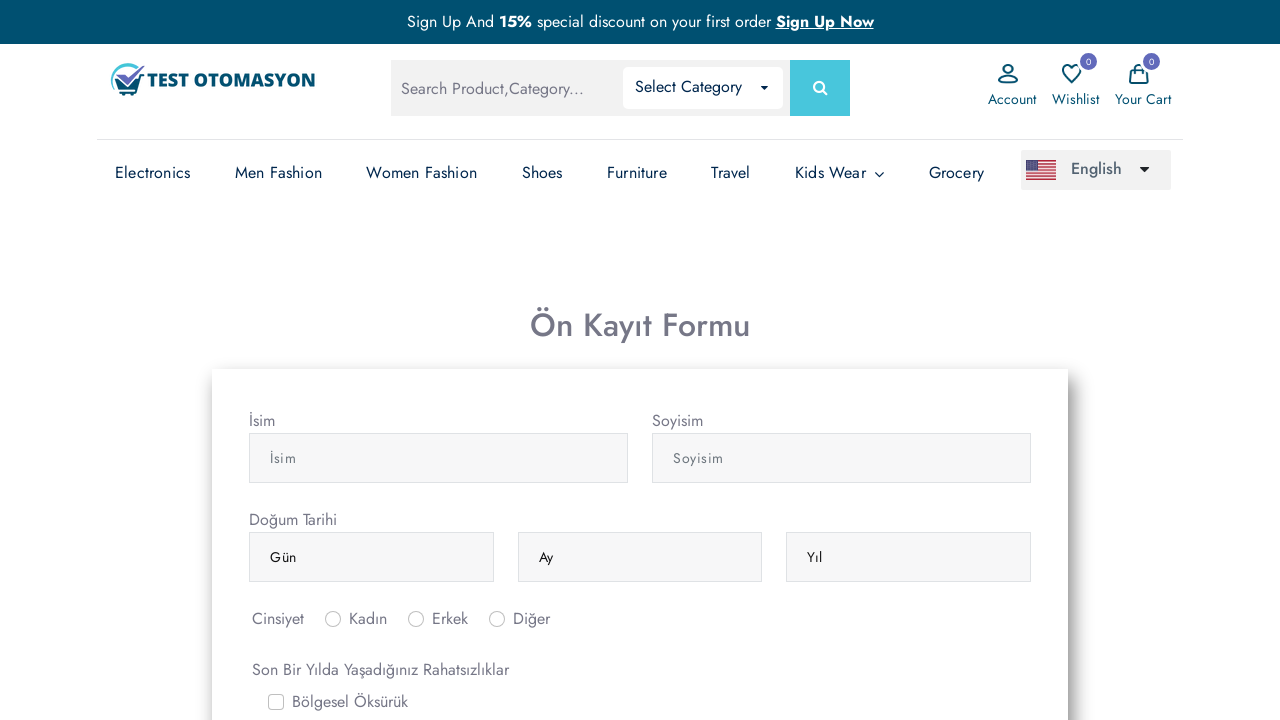

Located male radio button element
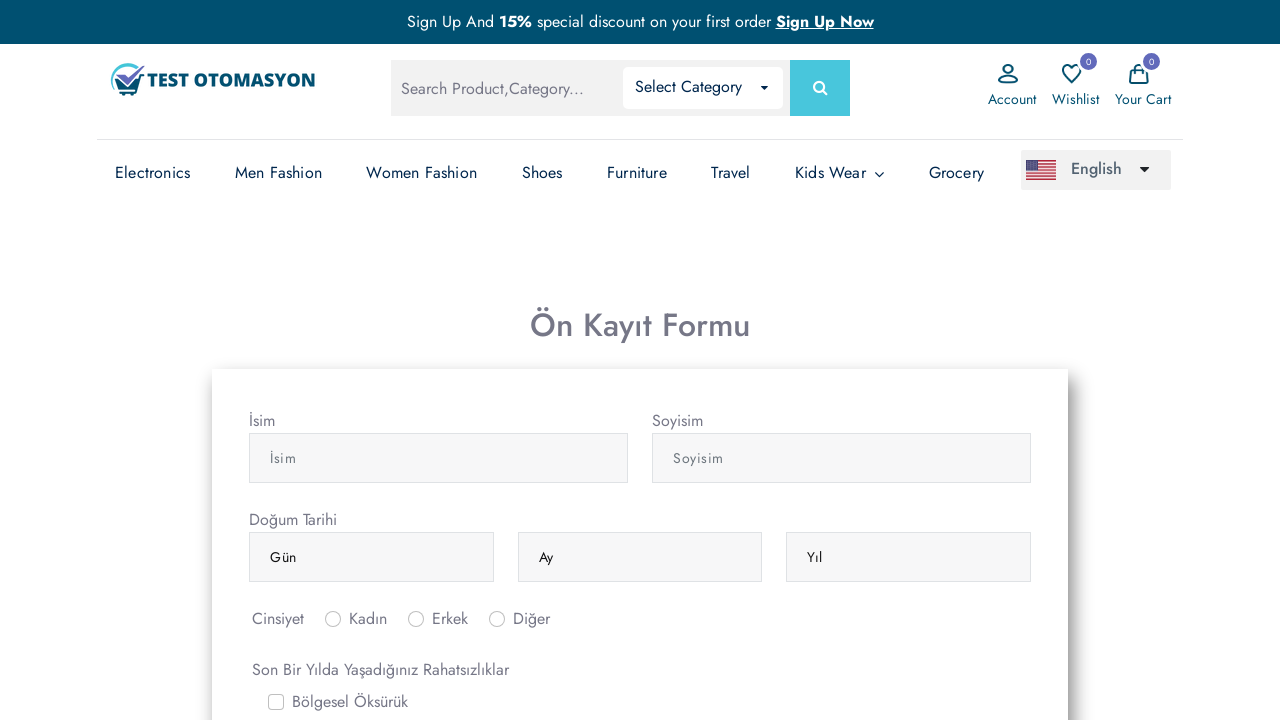

Located other radio button element
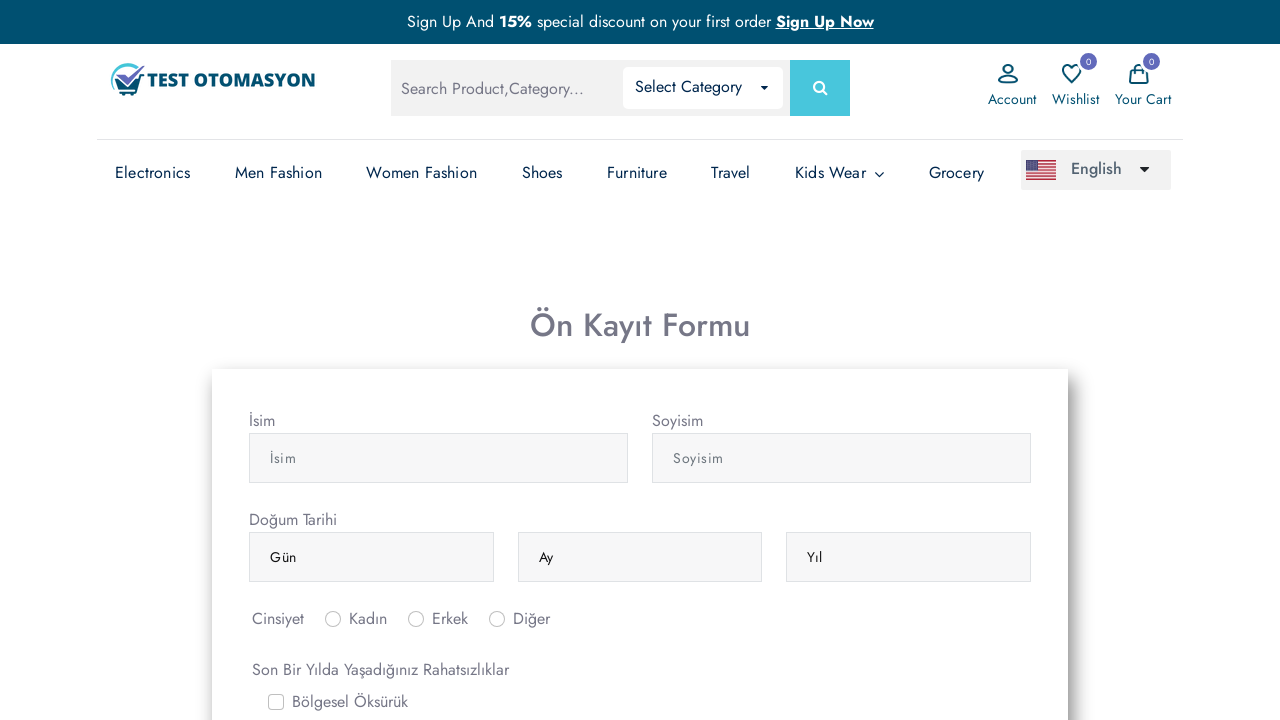

Clicked on male radio button label to select it at (450, 619) on xpath=//*[@for='inlineRadio2']
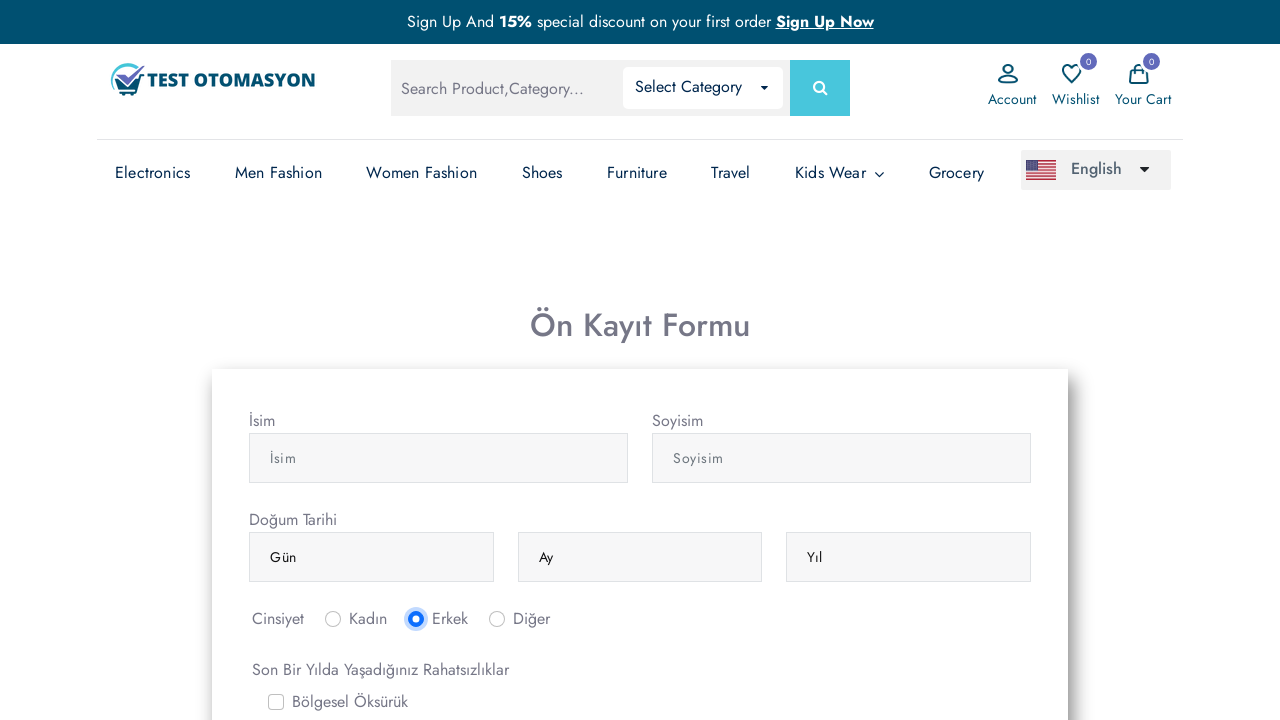

Verified male radio button is selected
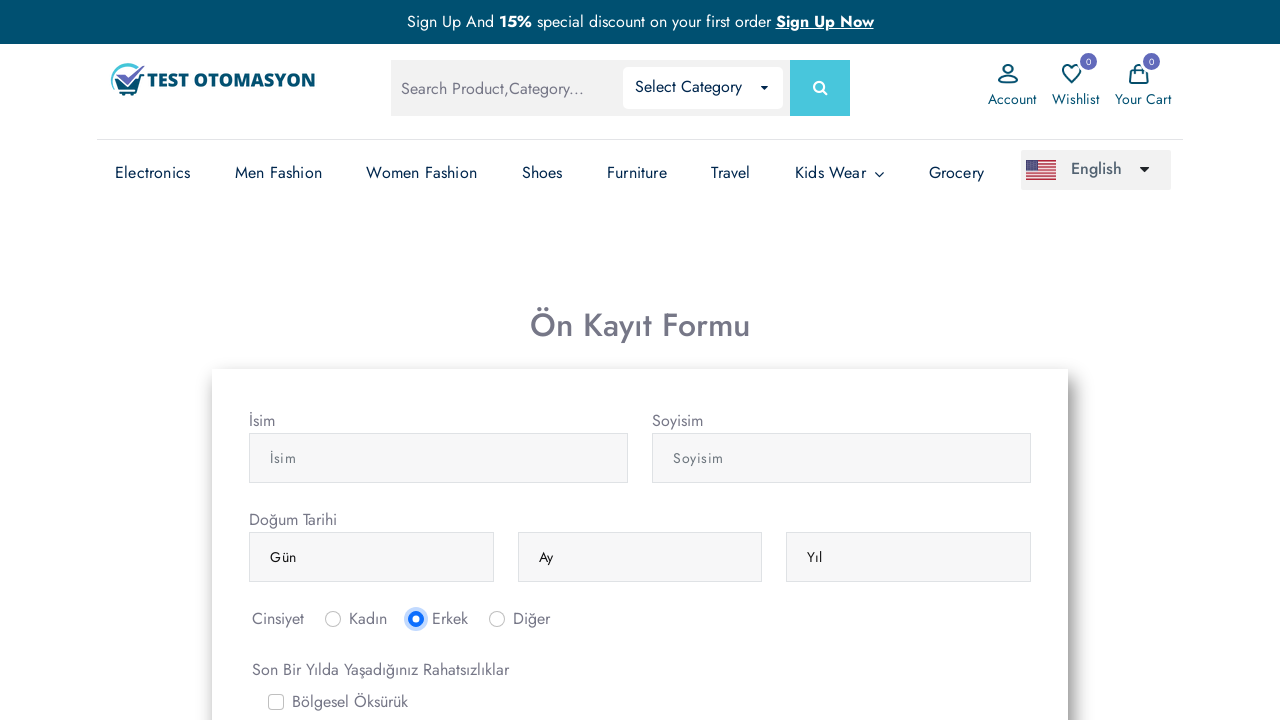

Verified female radio button is not selected
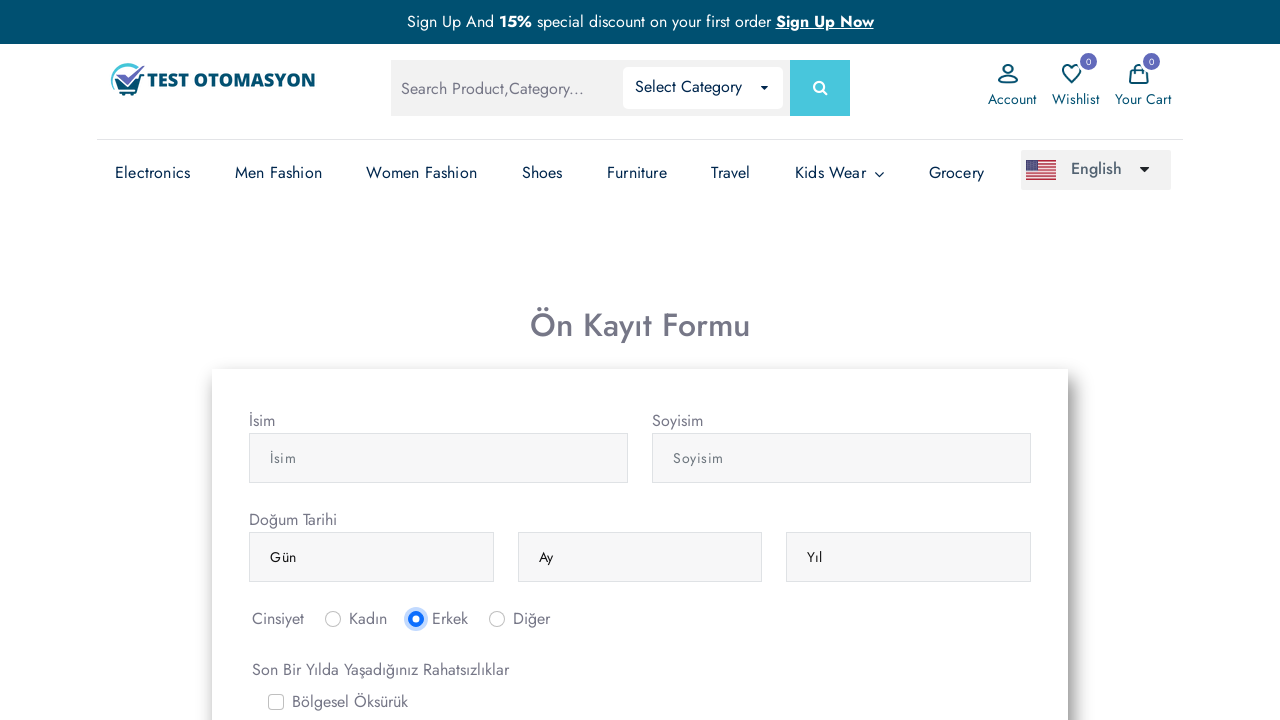

Verified other radio button is not selected
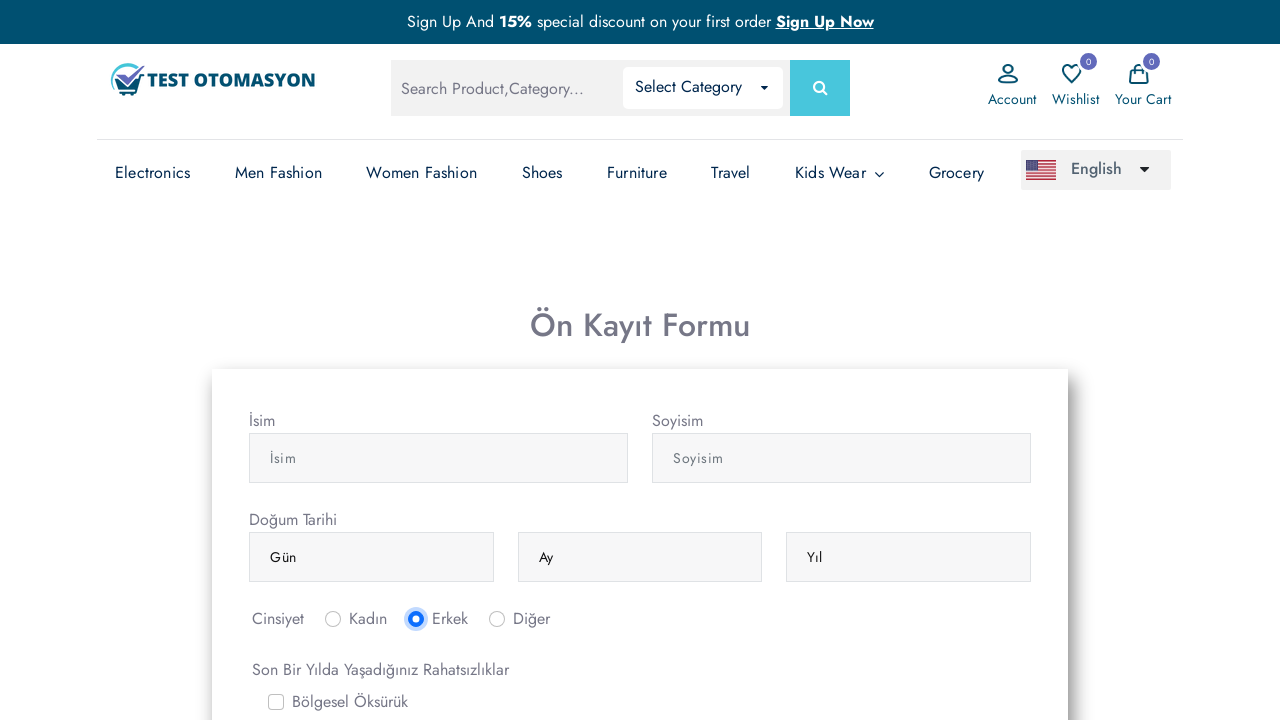

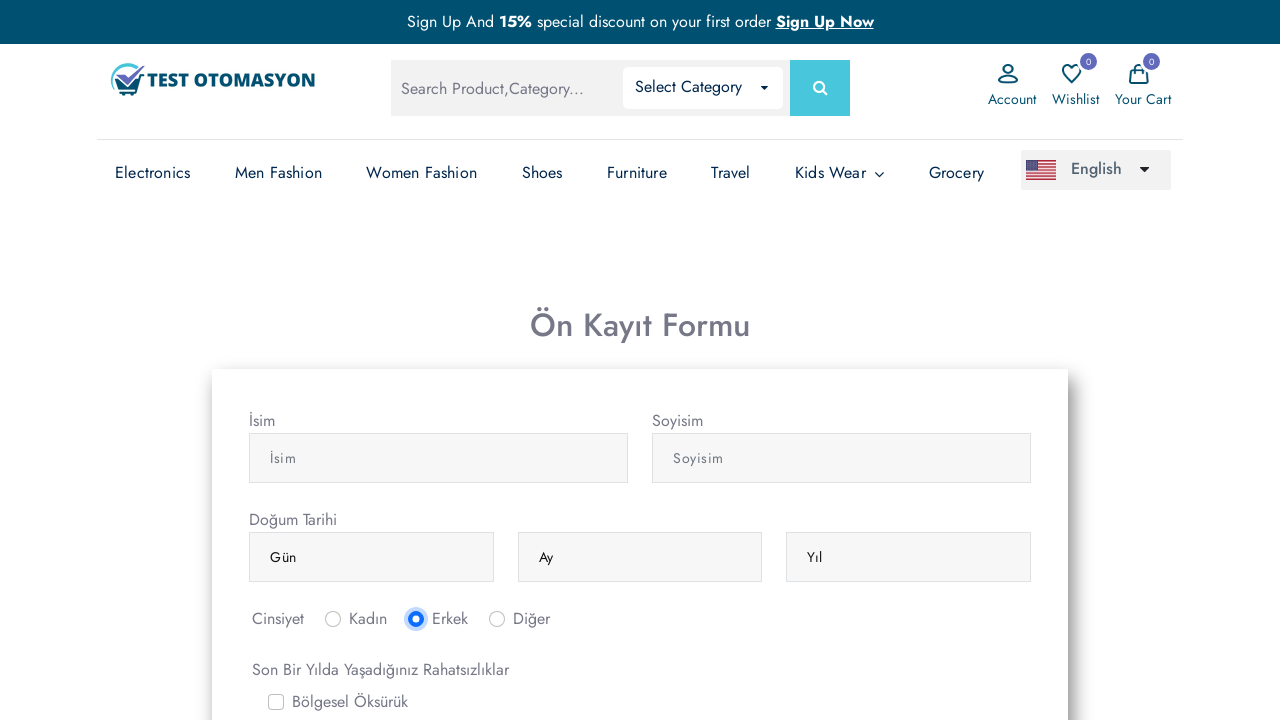